Verifies that the Music Ticket navigation link in the navbar points to the correct URL

Starting URL: https://ticketgo.vn/

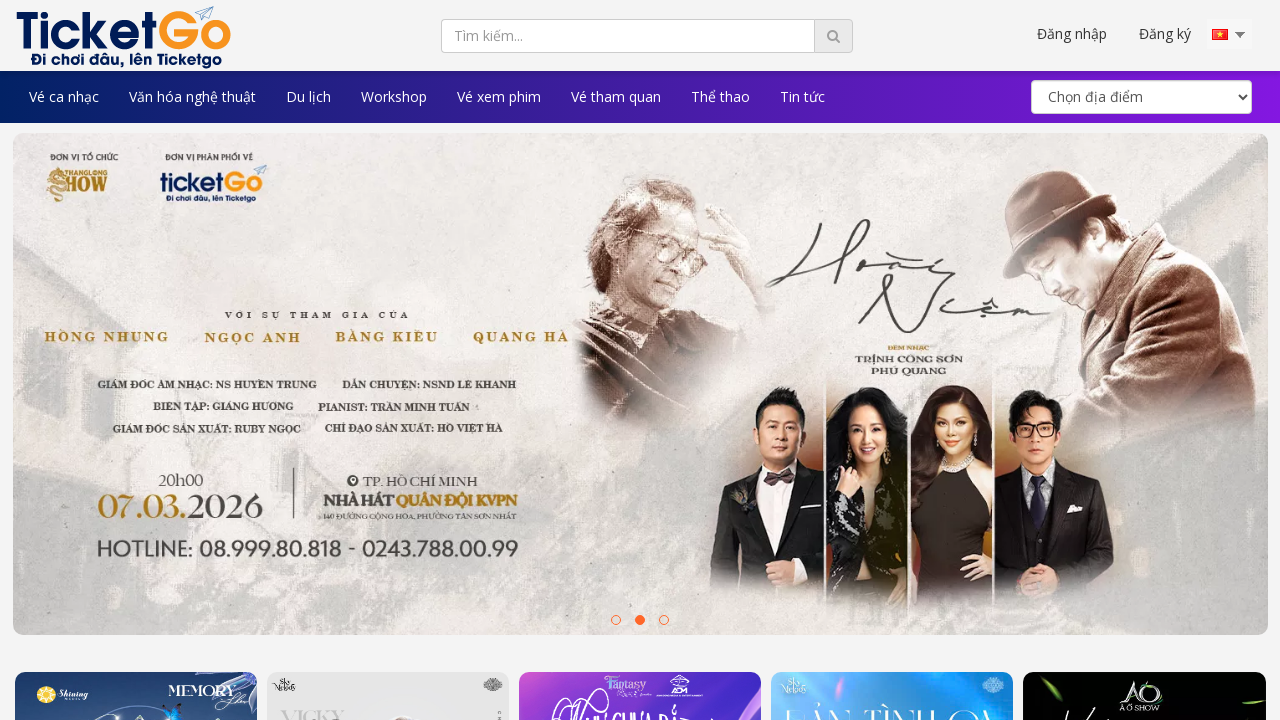

Waited for Music Ticket navbar link to load
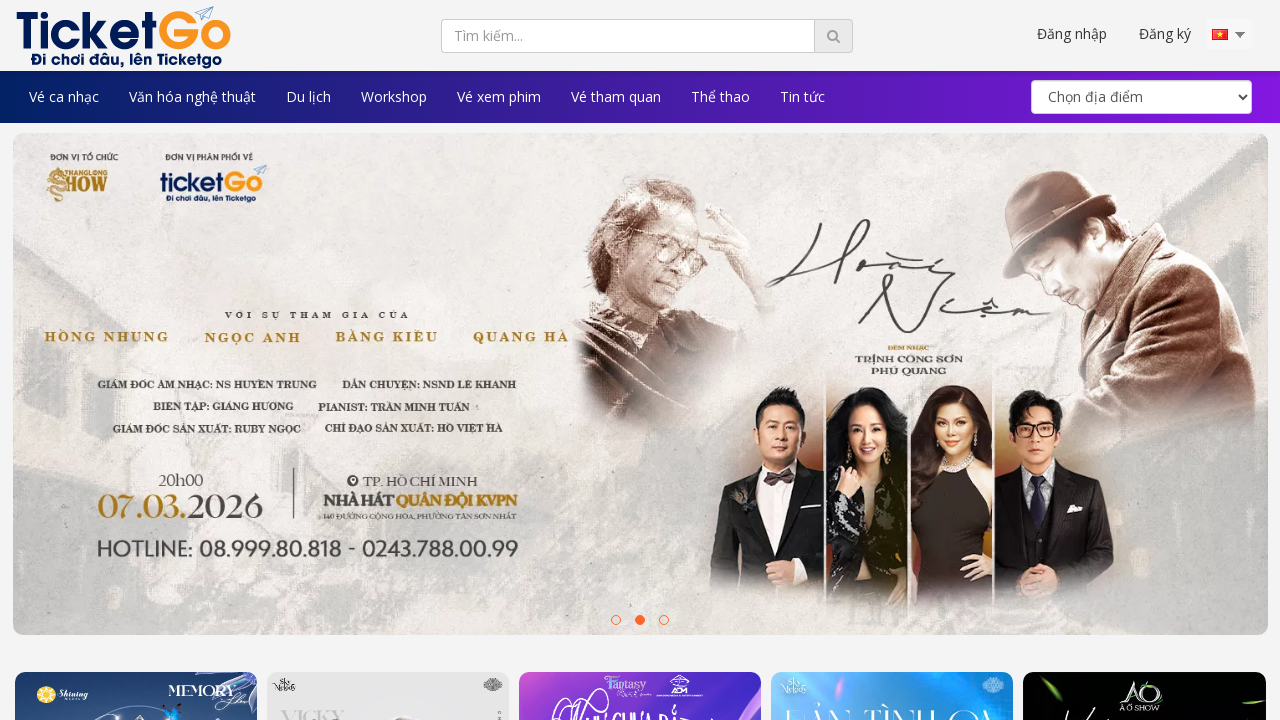

Located Music Ticket navigation link in navbar
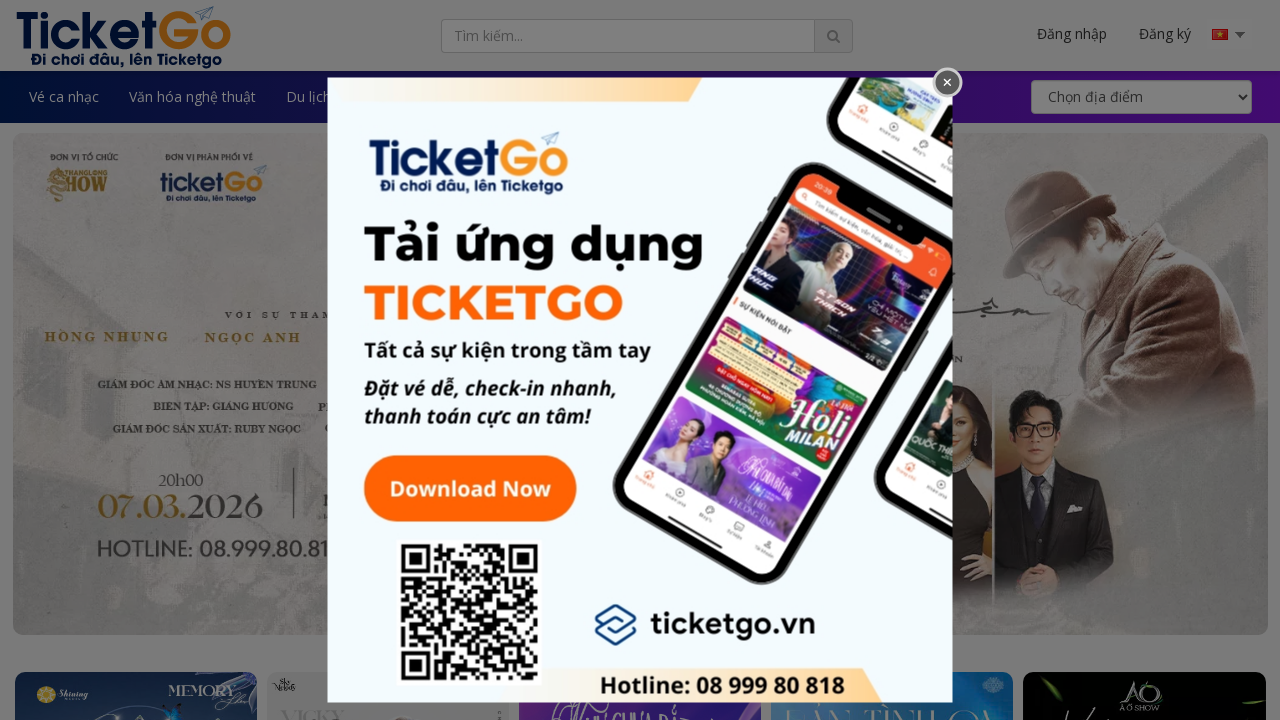

Retrieved href attribute from Music Ticket link
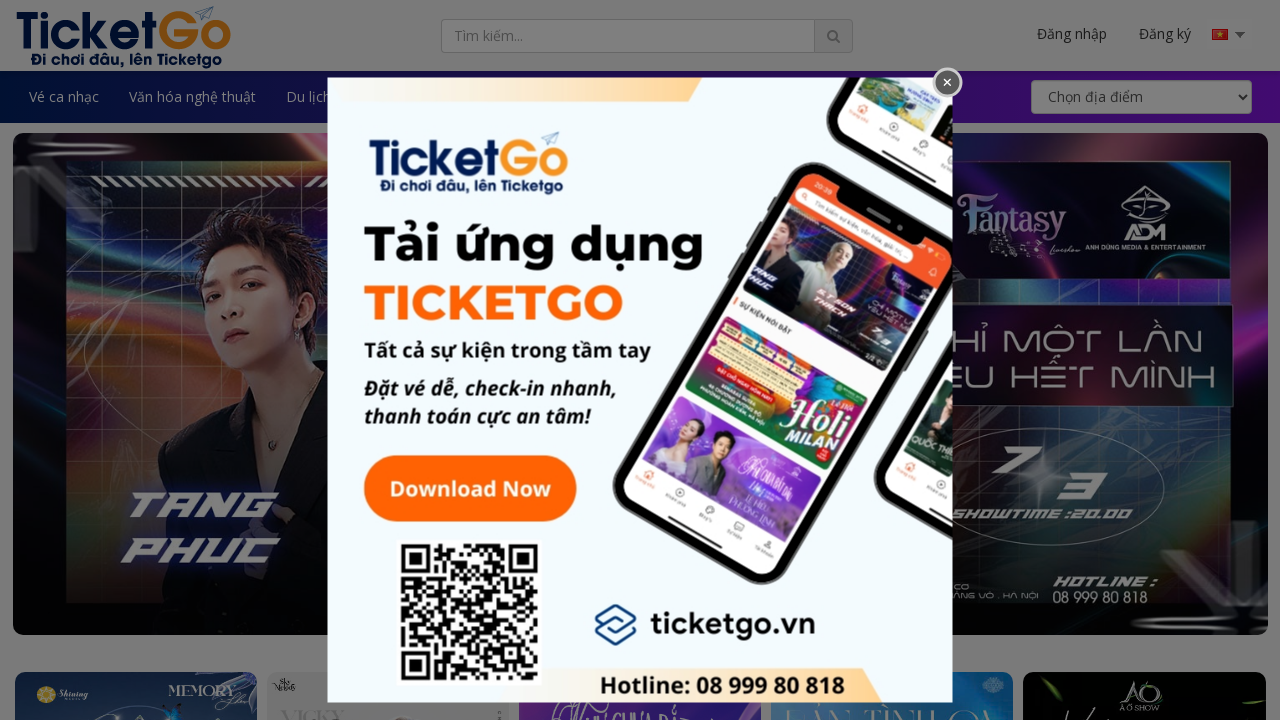

Verified Music Ticket link points to correct URL: https://ticketgo.vn/event/category/am-nhac
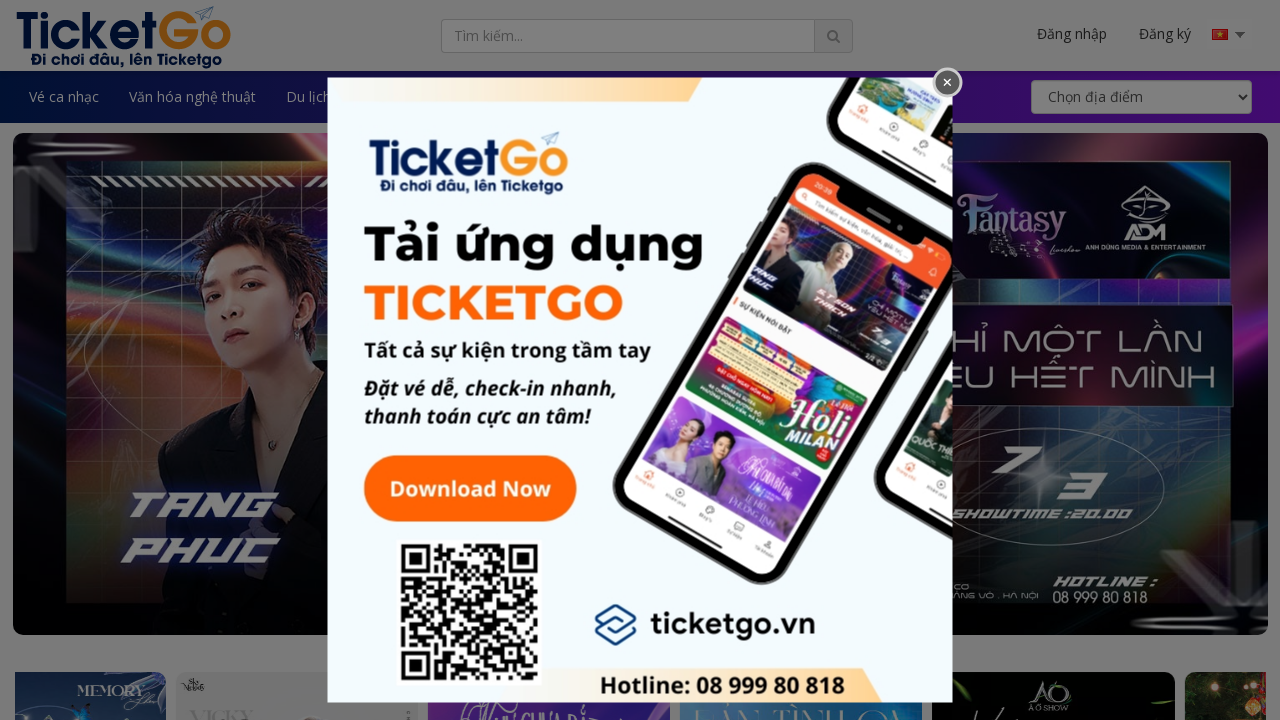

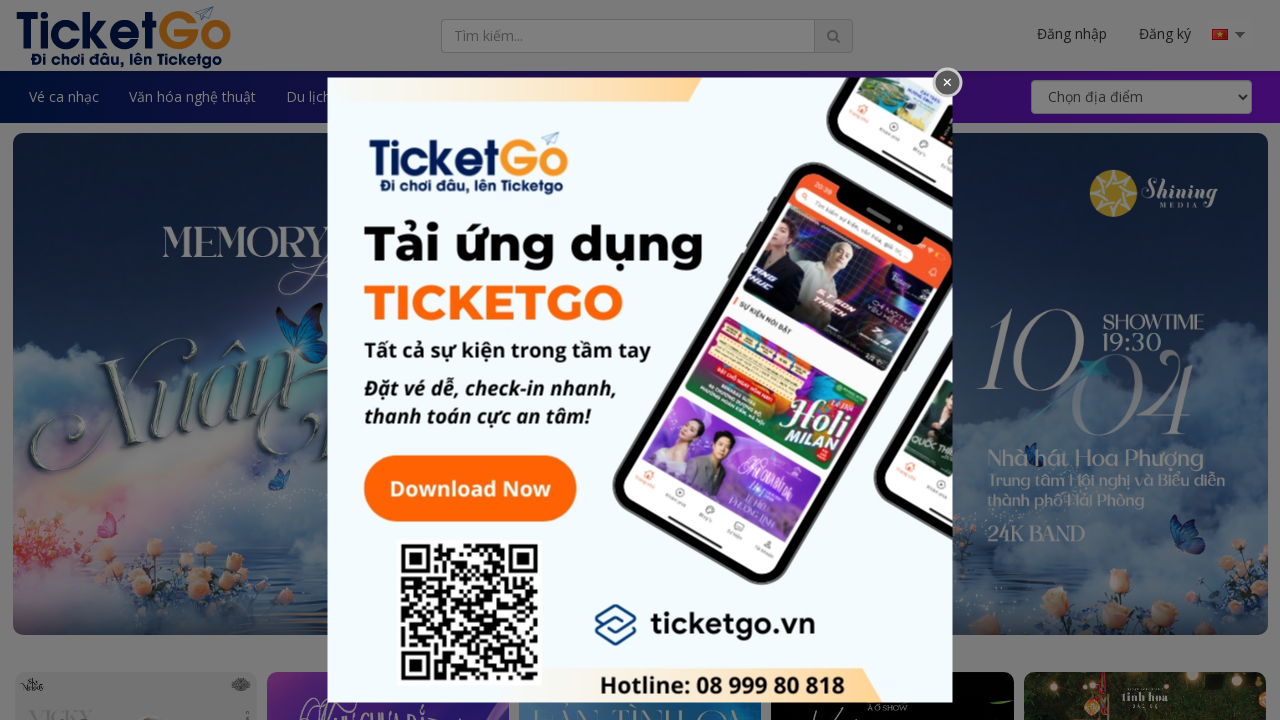